Clicks the "Get started" link on the Playwright homepage and verifies the Installation heading is visible

Starting URL: https://playwright.dev/

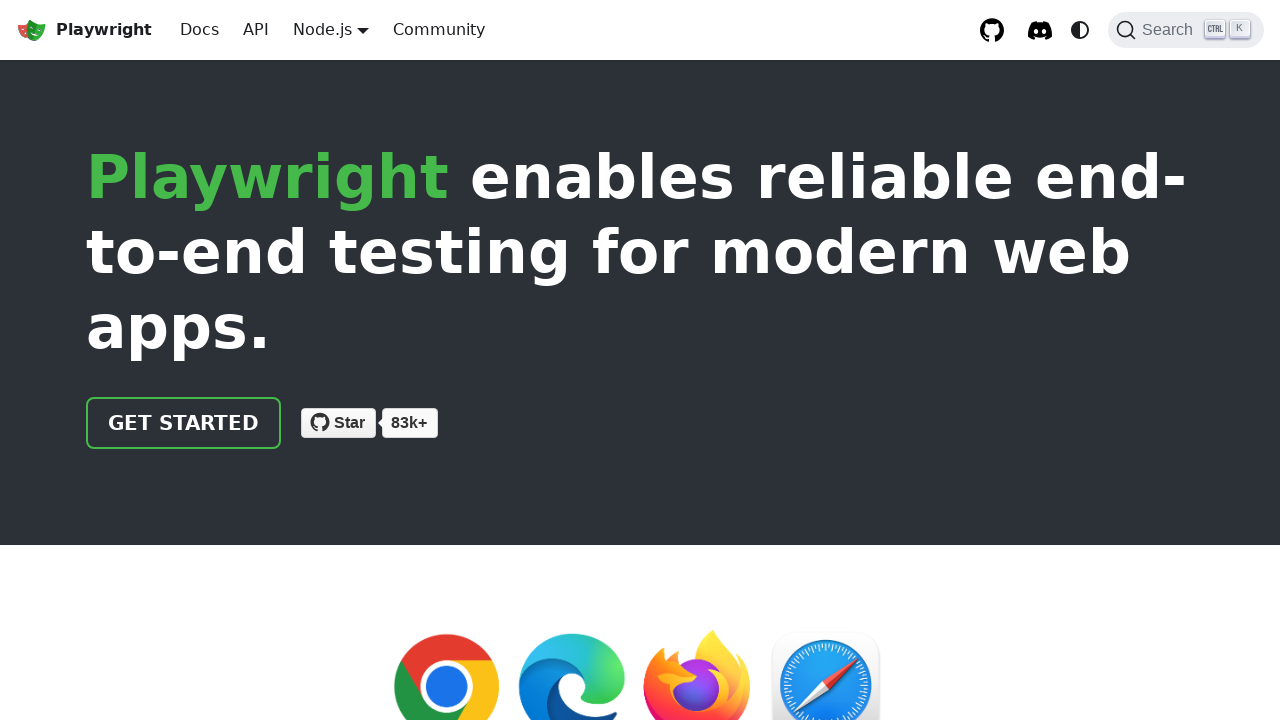

Navigated to Playwright homepage
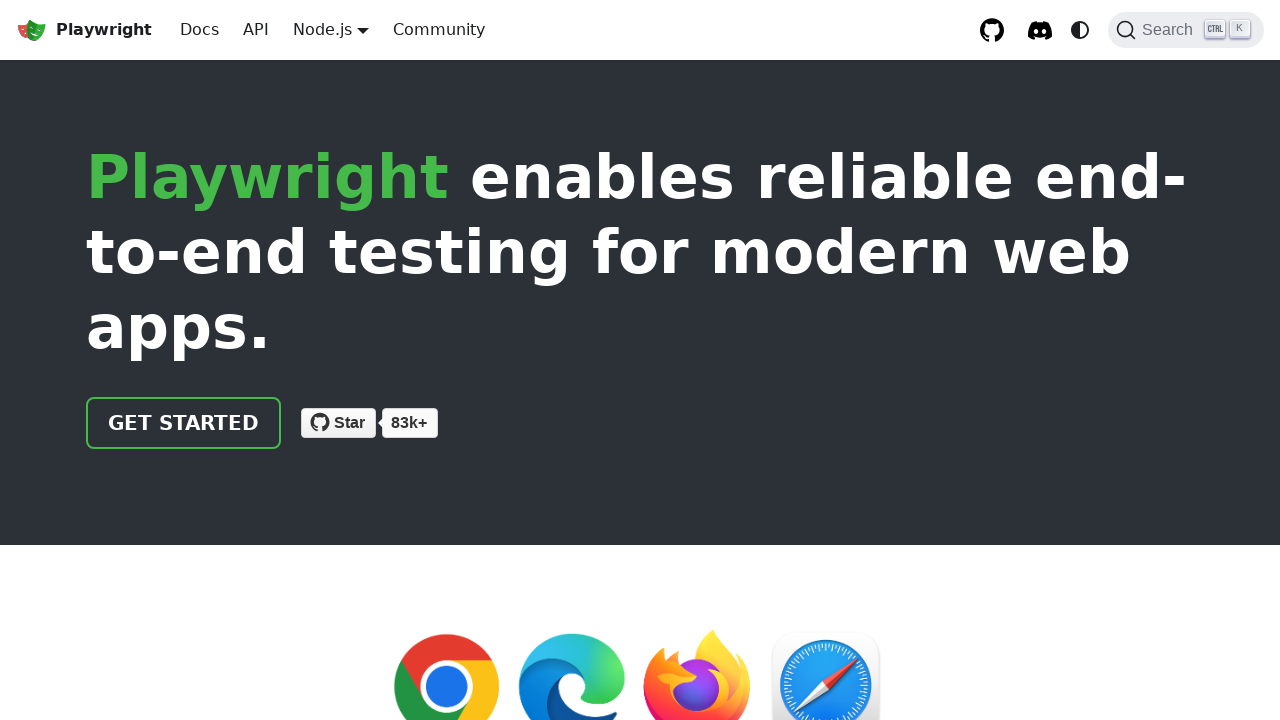

Clicked 'Get started' link at (184, 423) on internal:role=link[name="Get started"i]
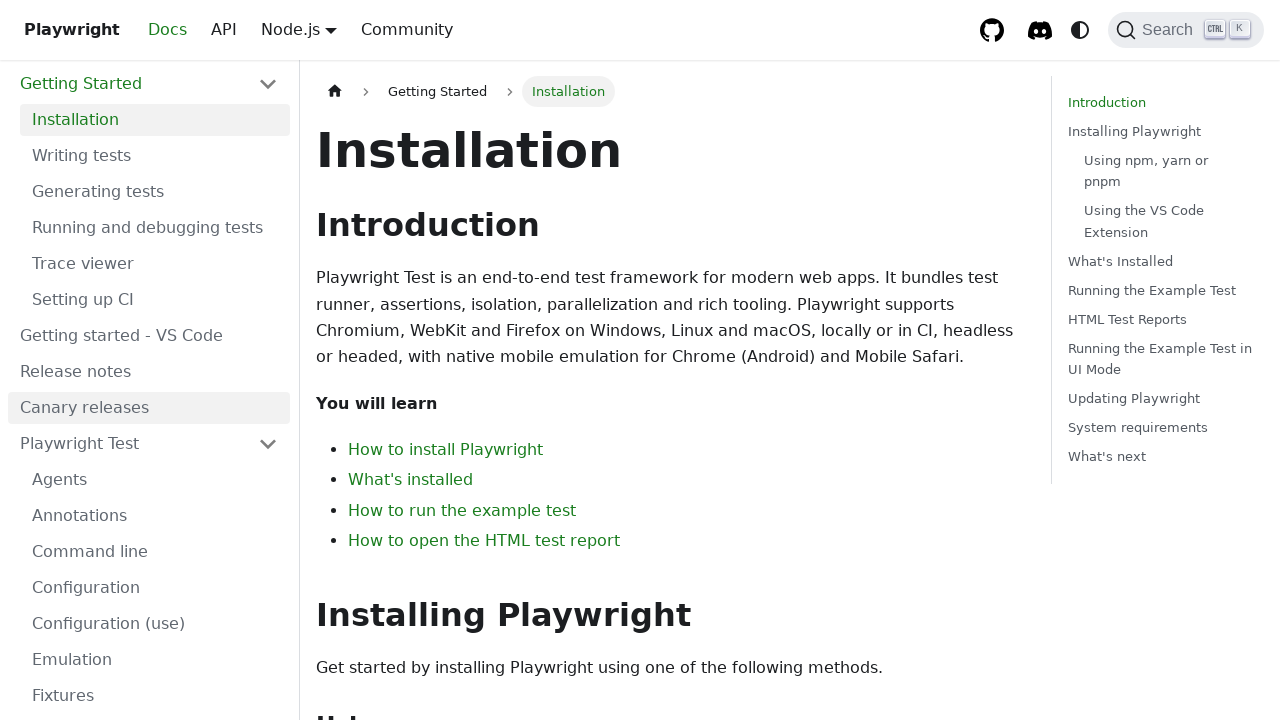

Installation heading is visible
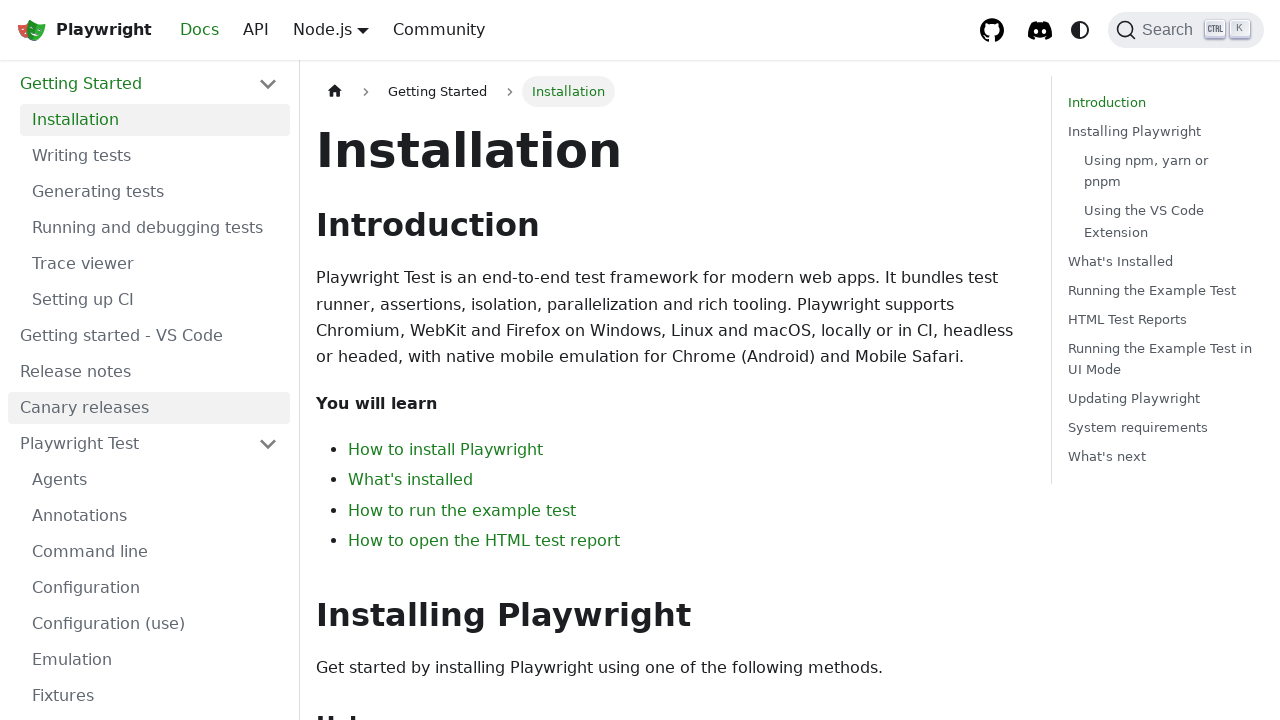

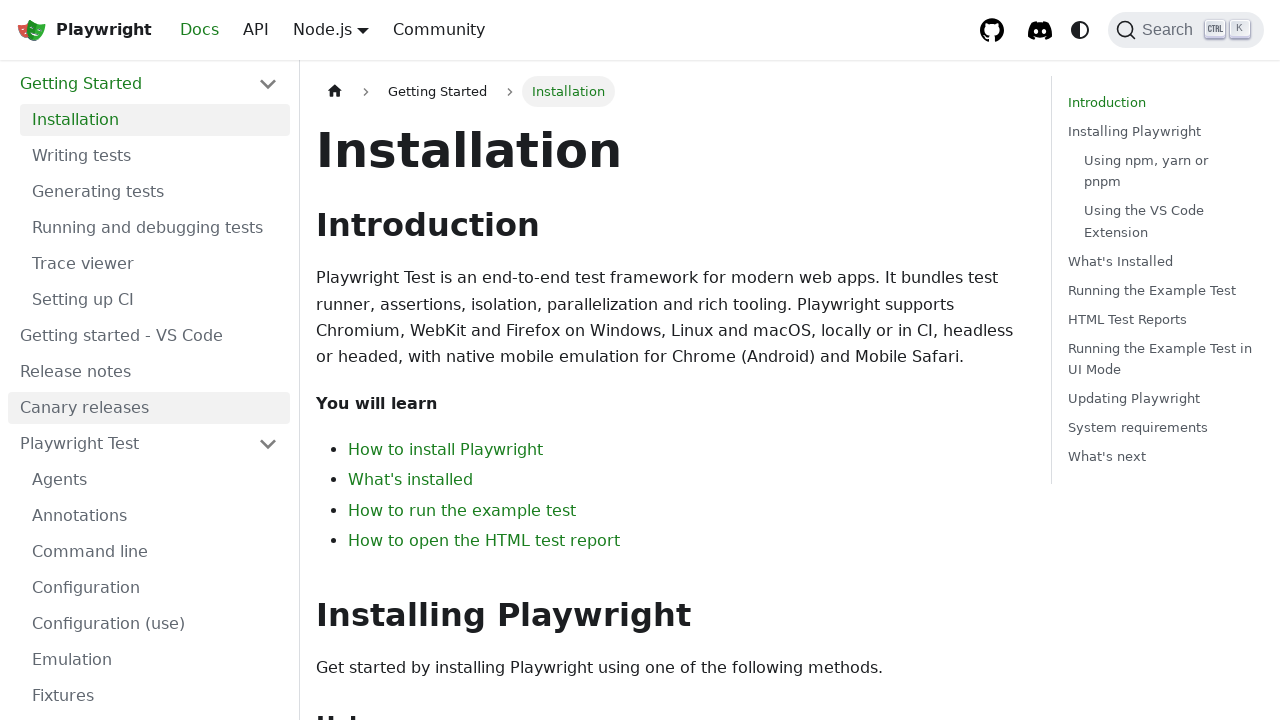